Tests calculator addition operation by entering 5 + 10 and verifying the result is 15

Starting URL: https://calculatorhtml.onrender.com

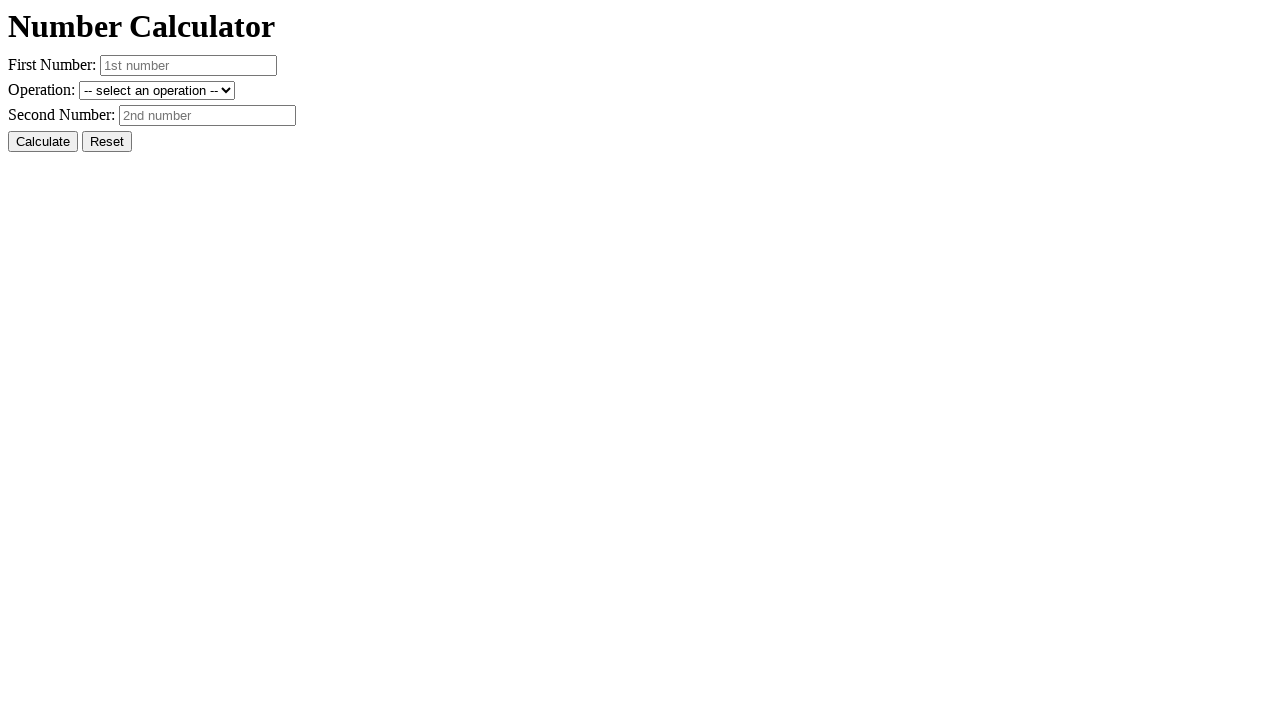

Clicked Reset button to clear previous values at (107, 142) on #resetButton
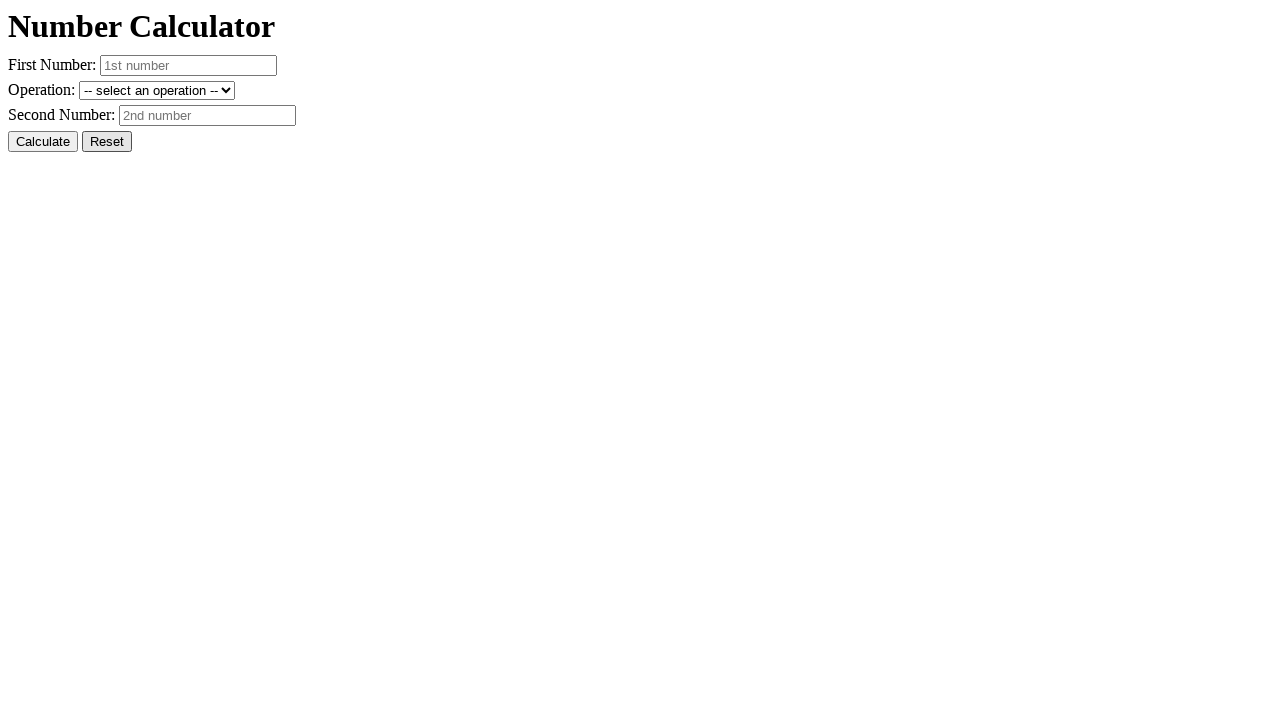

Entered first number: 5 on #number1
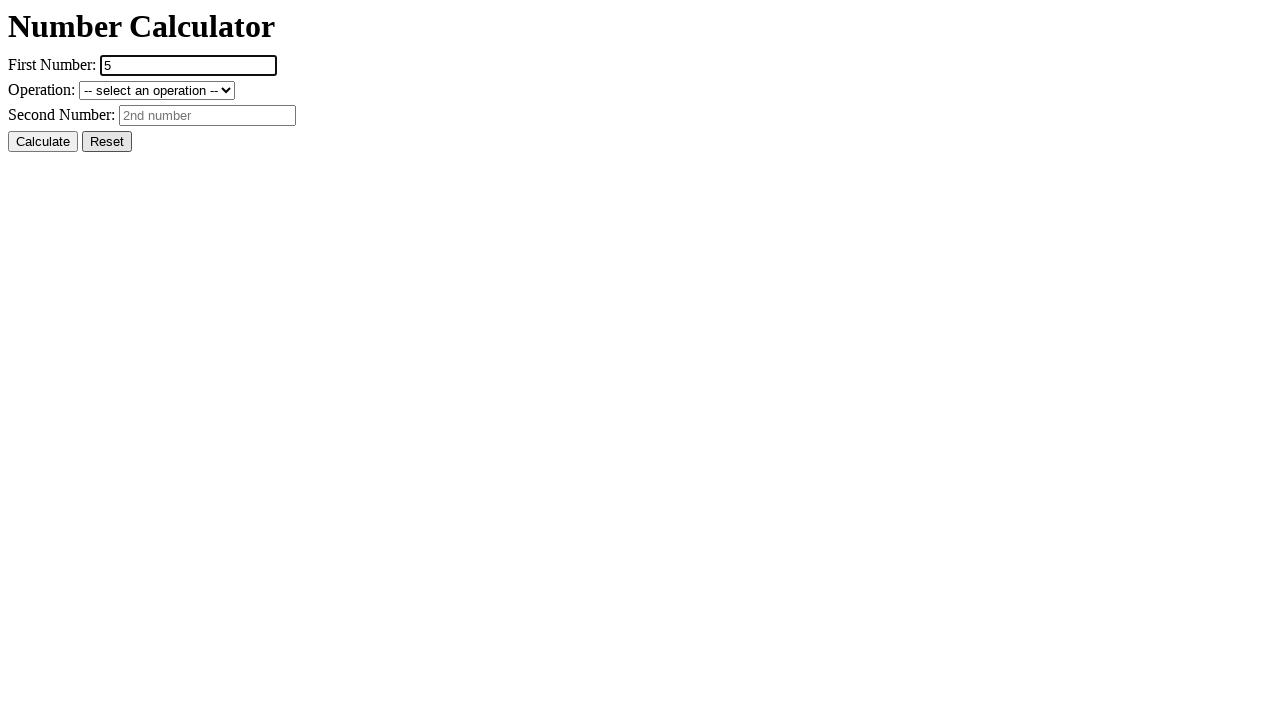

Entered second number: 10 on #number2
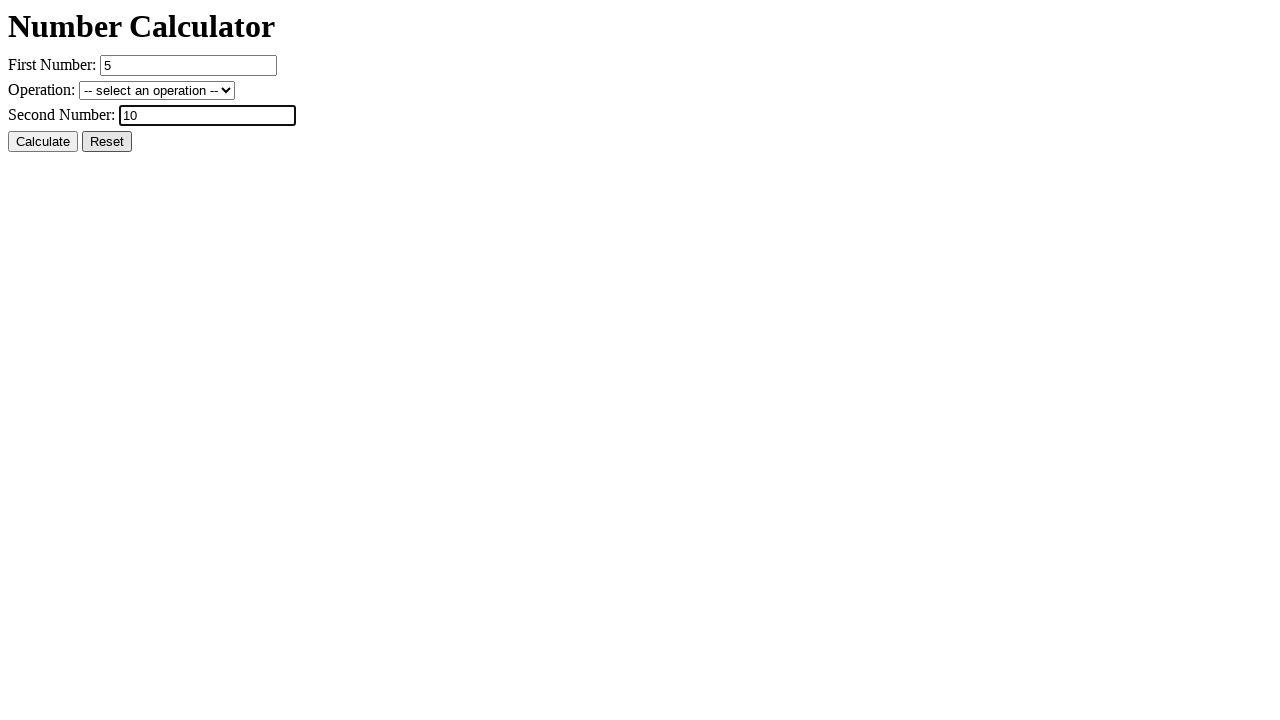

Selected addition operation: + (sum) on #operation
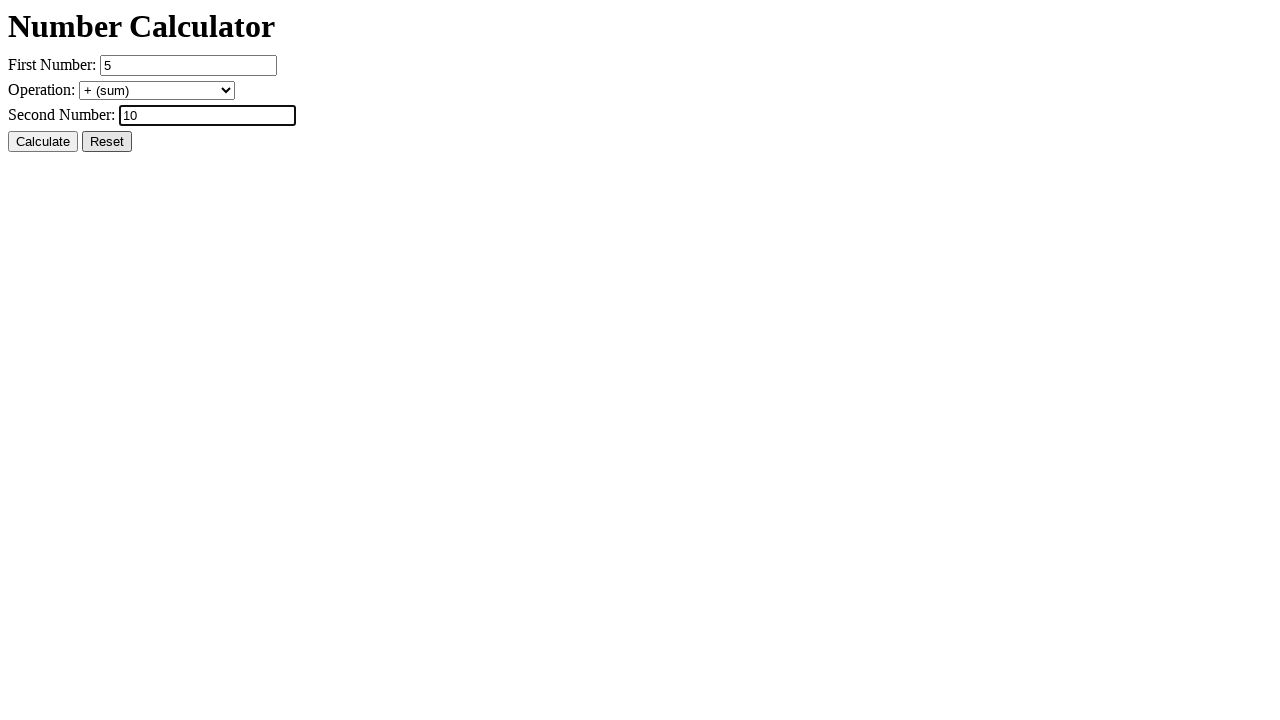

Clicked Calculate button at (43, 142) on #calcButton
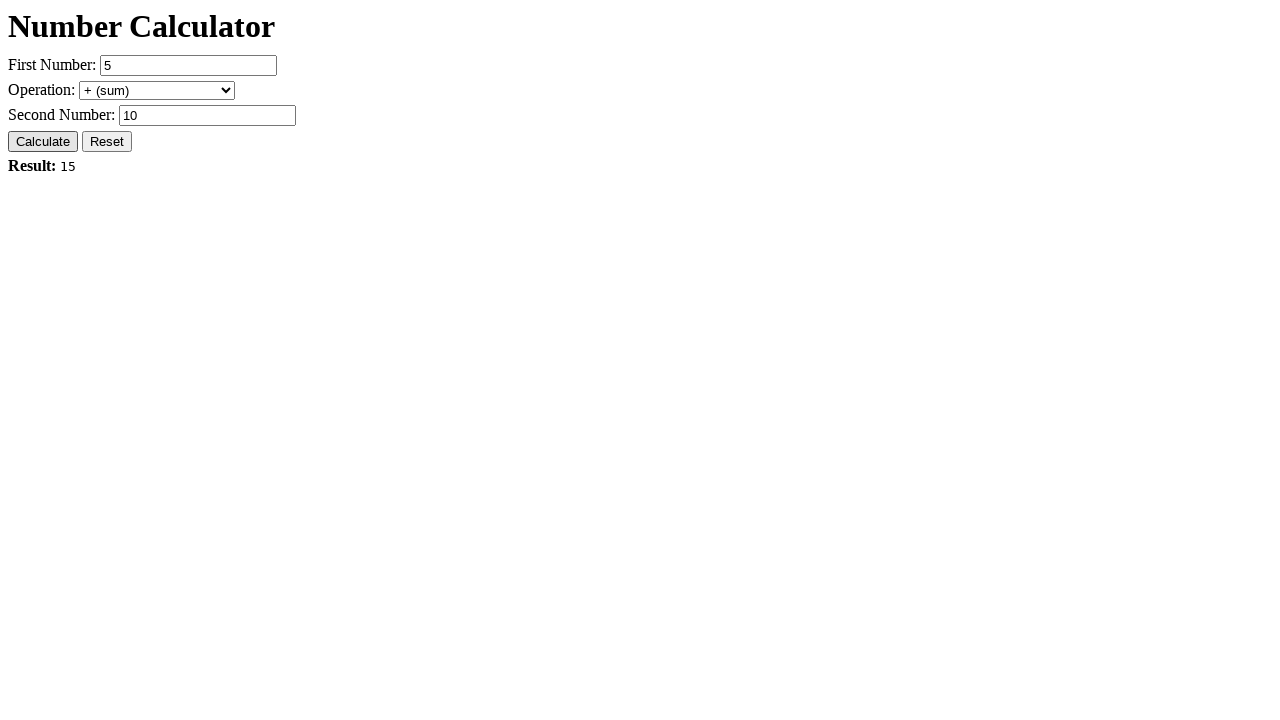

Verified result displays 'Result: 15' - addition operation successful
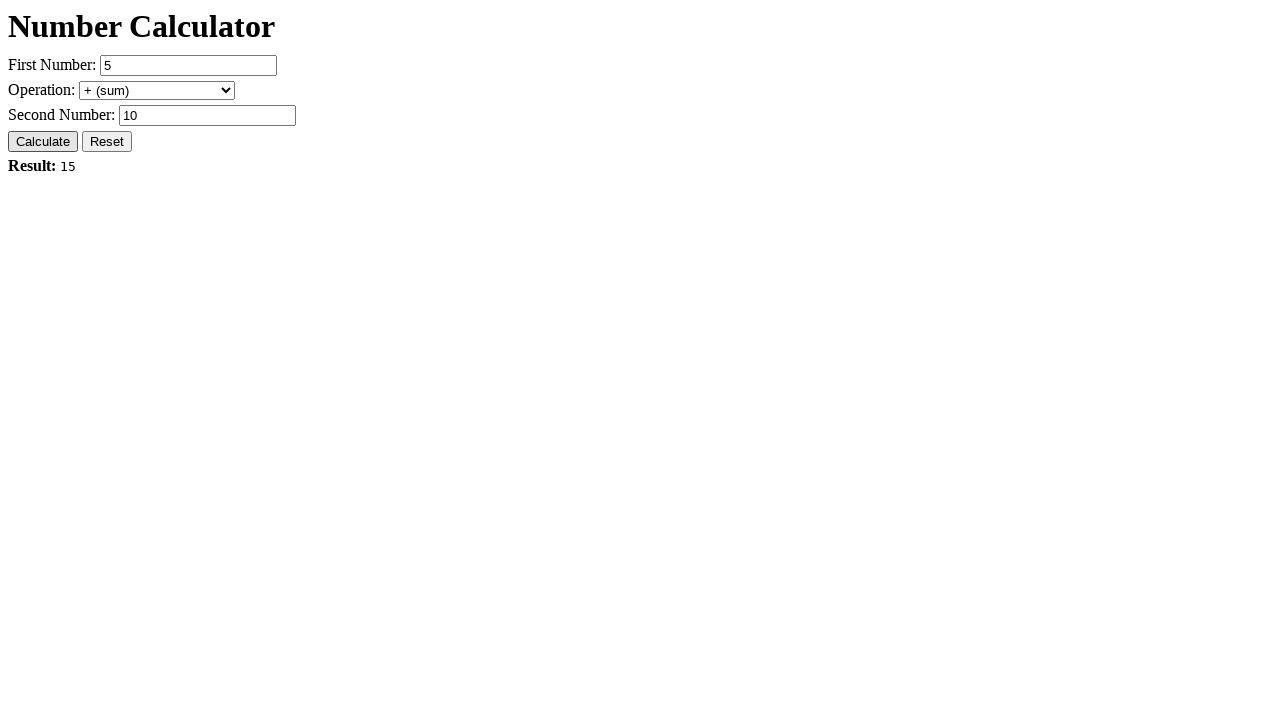

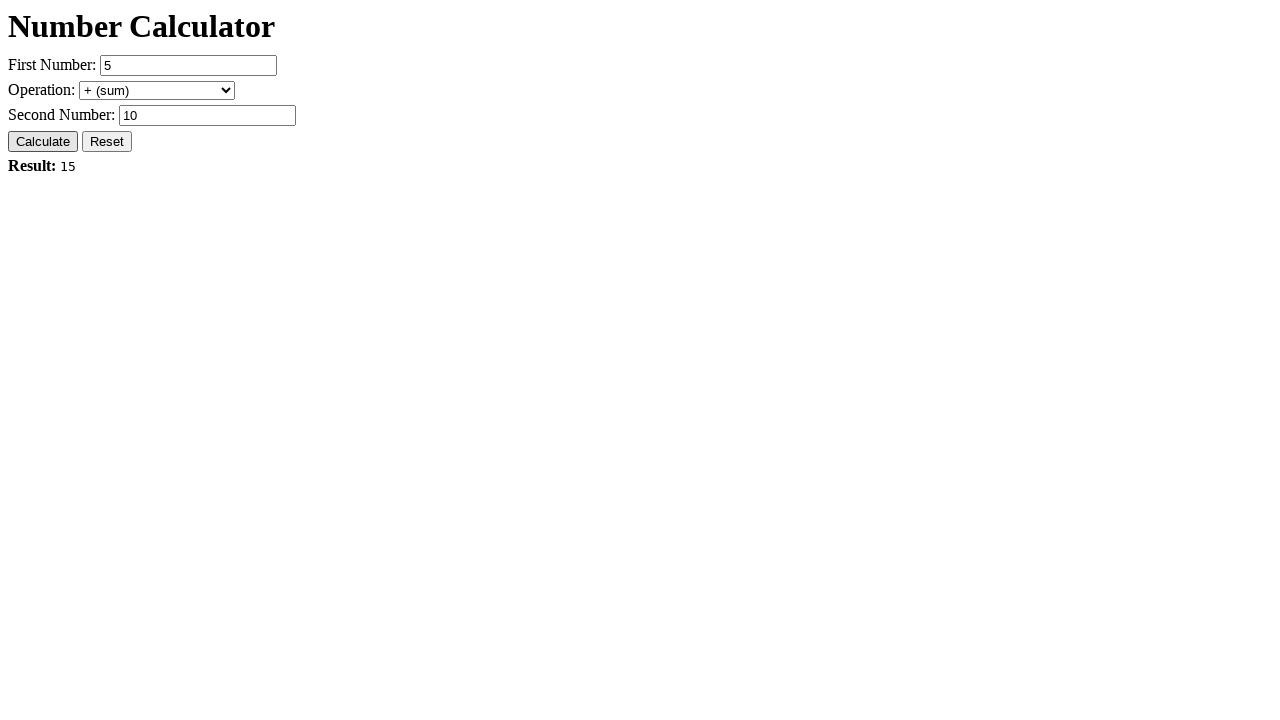